Tests filling out required fields on the practice form (first name, last name, gender, phone number) and verifying successful submission

Starting URL: https://demoqa.com

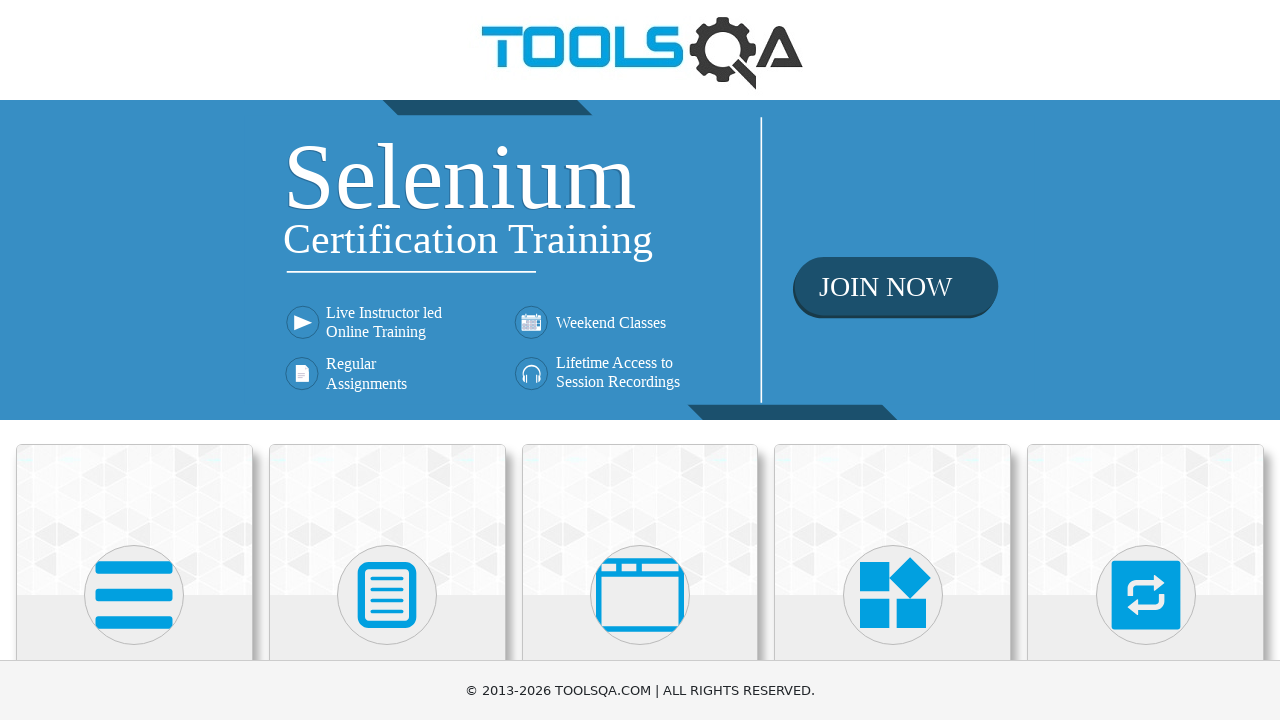

Clicked on Forms section at (387, 360) on text=Forms
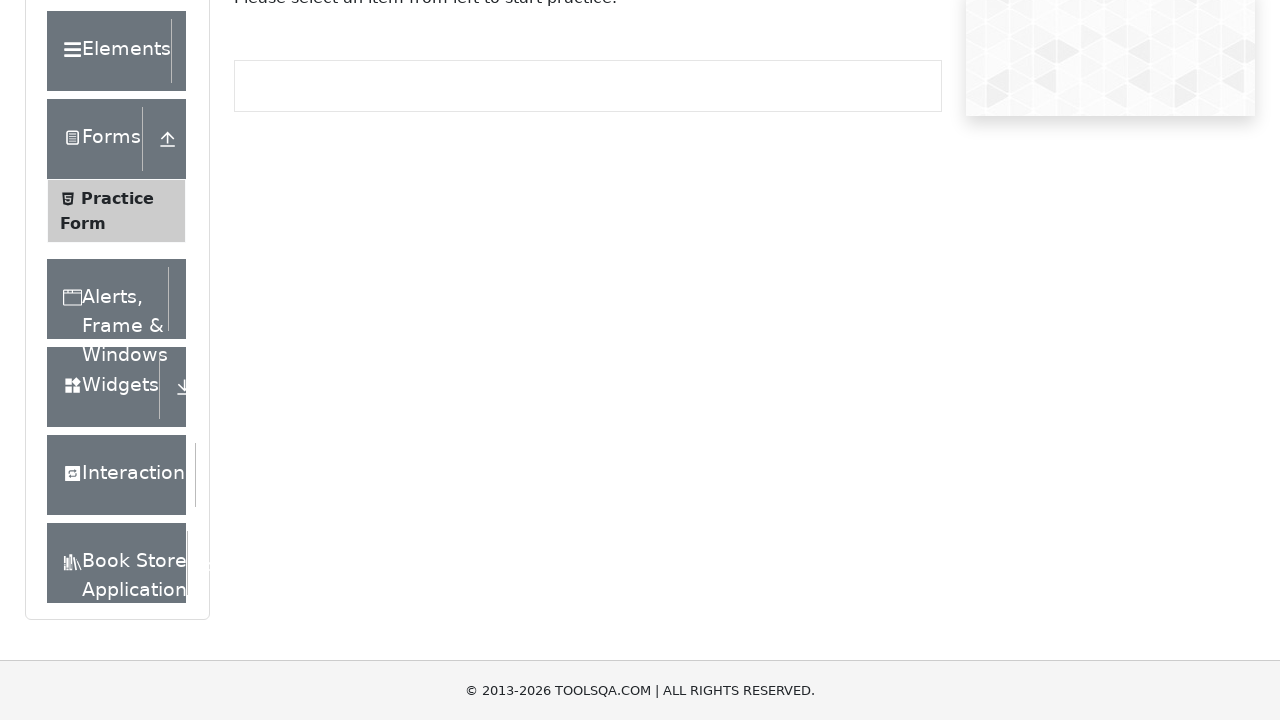

Clicked on Practice Form at (117, 336) on text=Practice Form
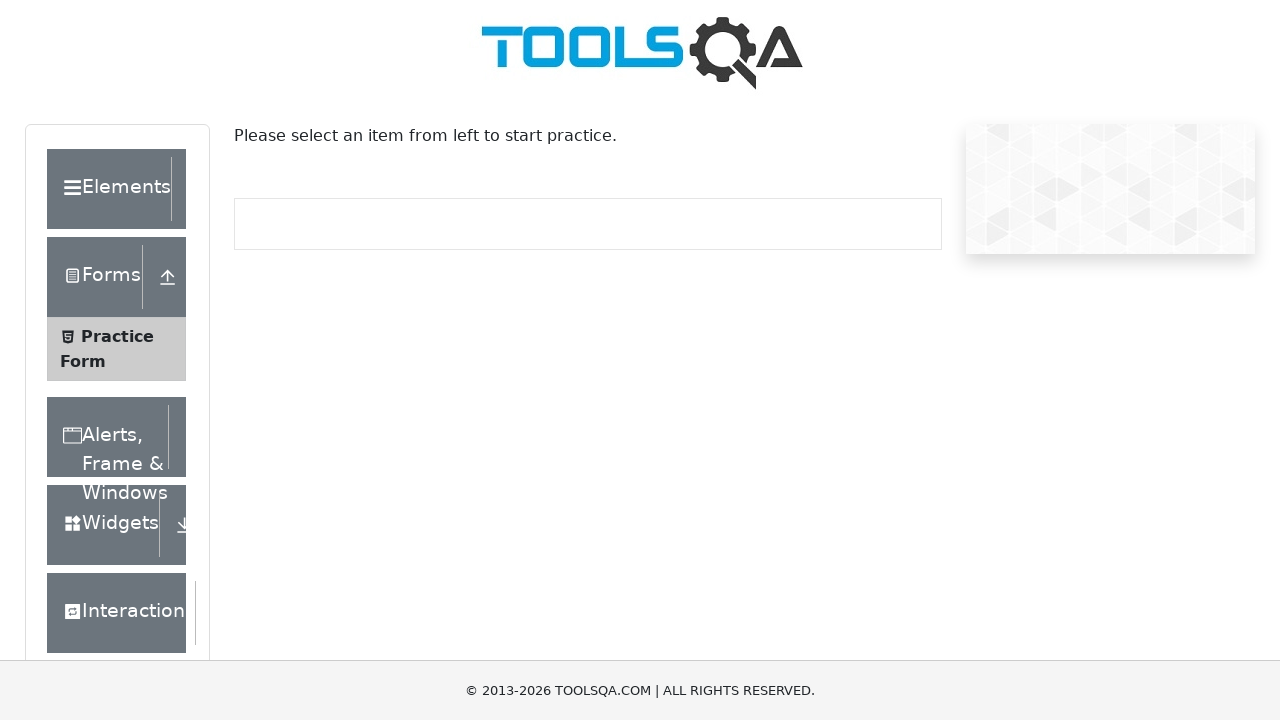

Filled first name field with 'TestingFirstName' on #firstName
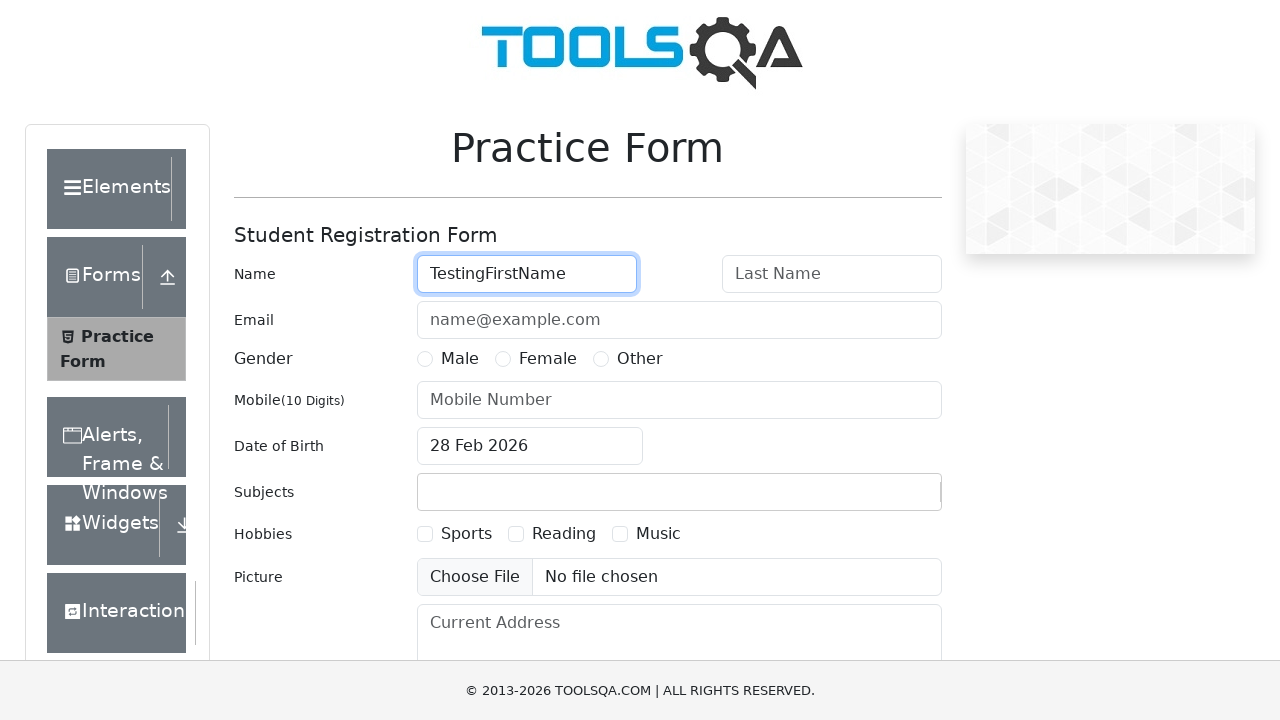

Filled last name field with 'TestingLastName' on #lastName
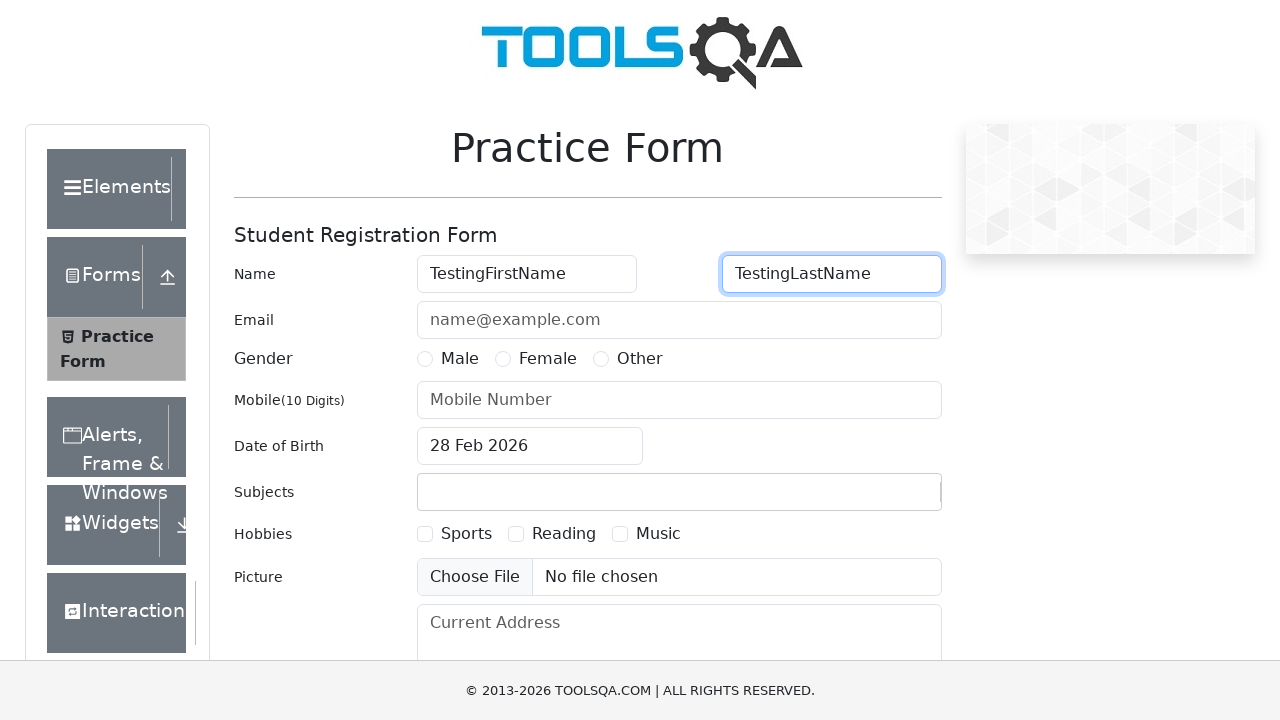

Selected Male gender option at (460, 359) on label[for='gender-radio-1']
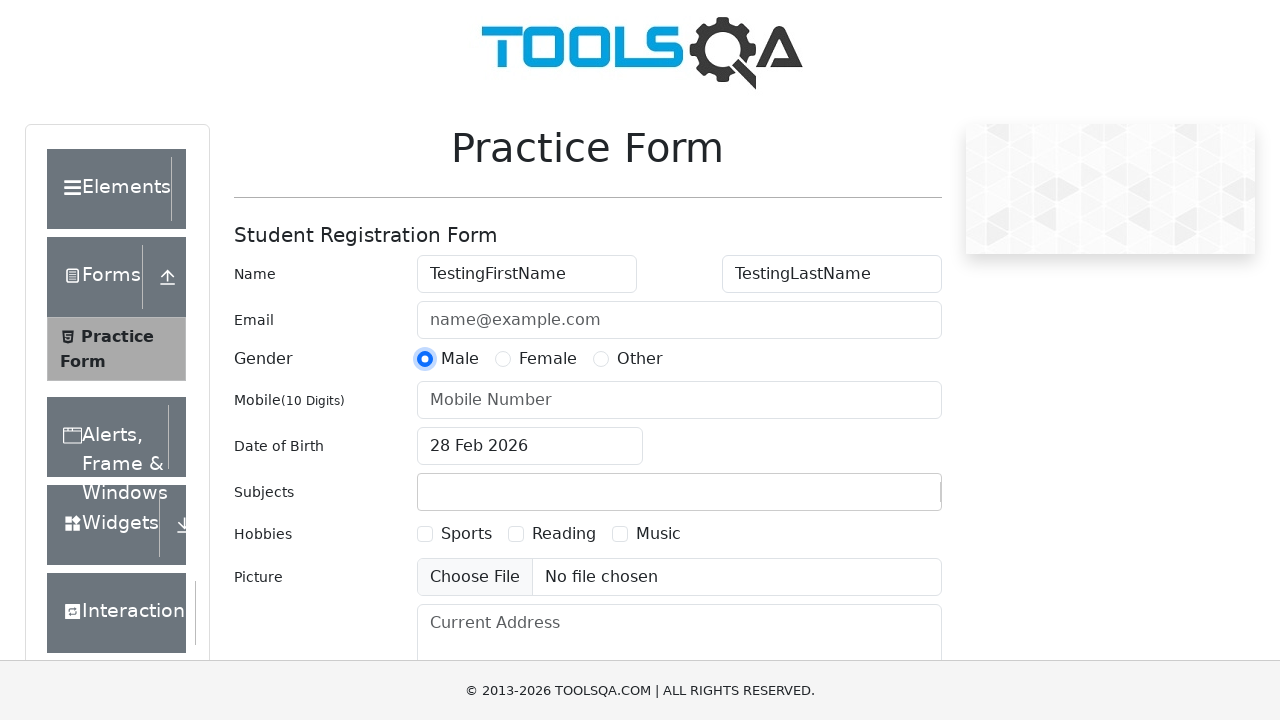

Filled phone number field with '1234567890' on #userNumber
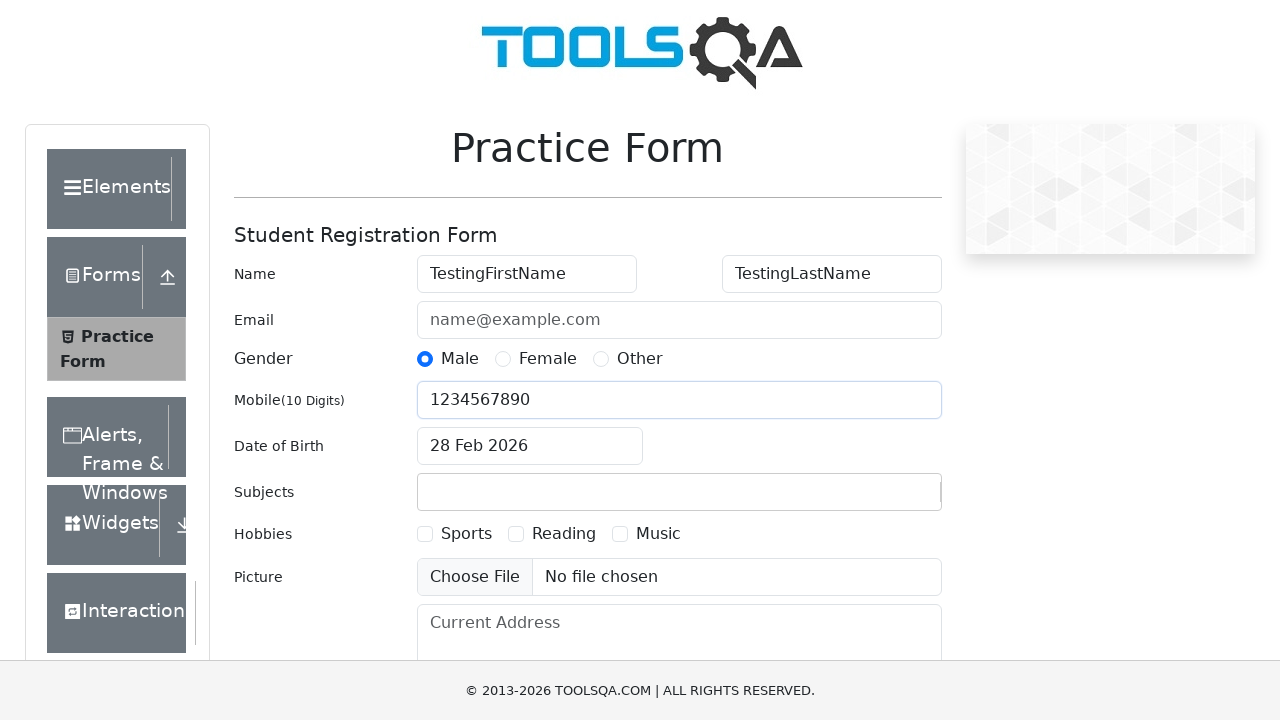

Clicked submit button to submit the practice form at (885, 499) on #submit
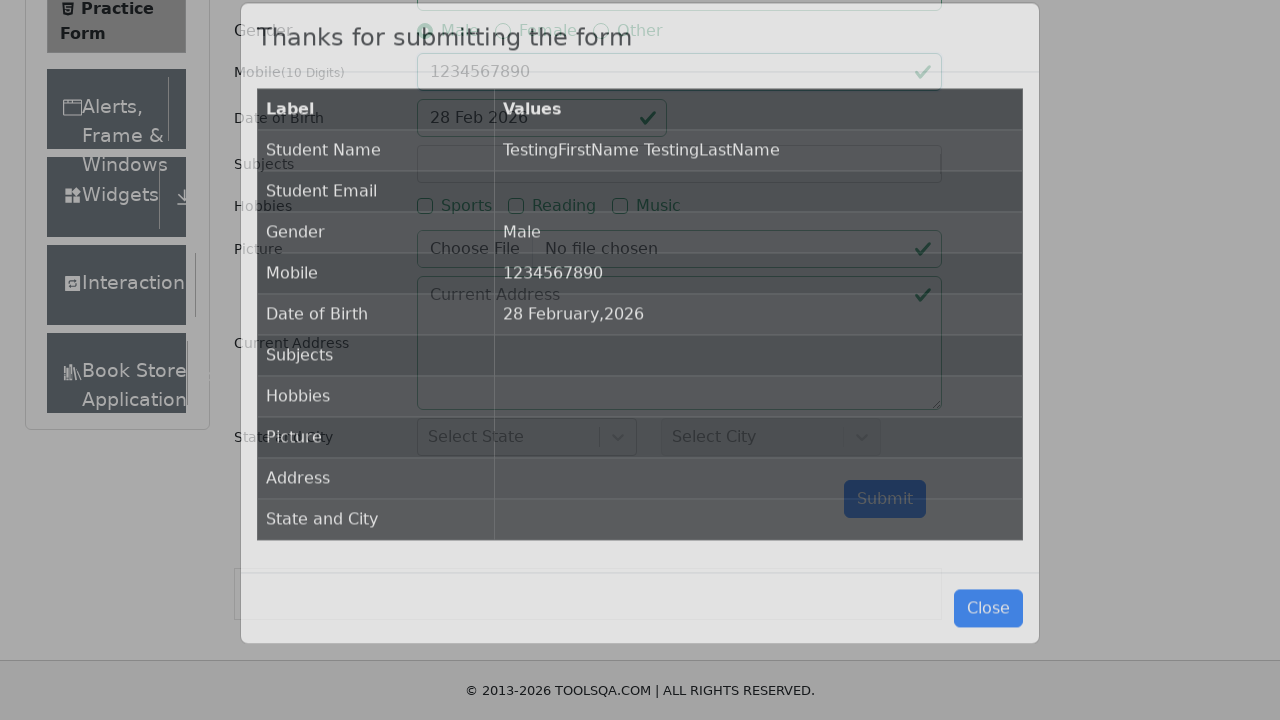

Success modal appeared confirming form submission
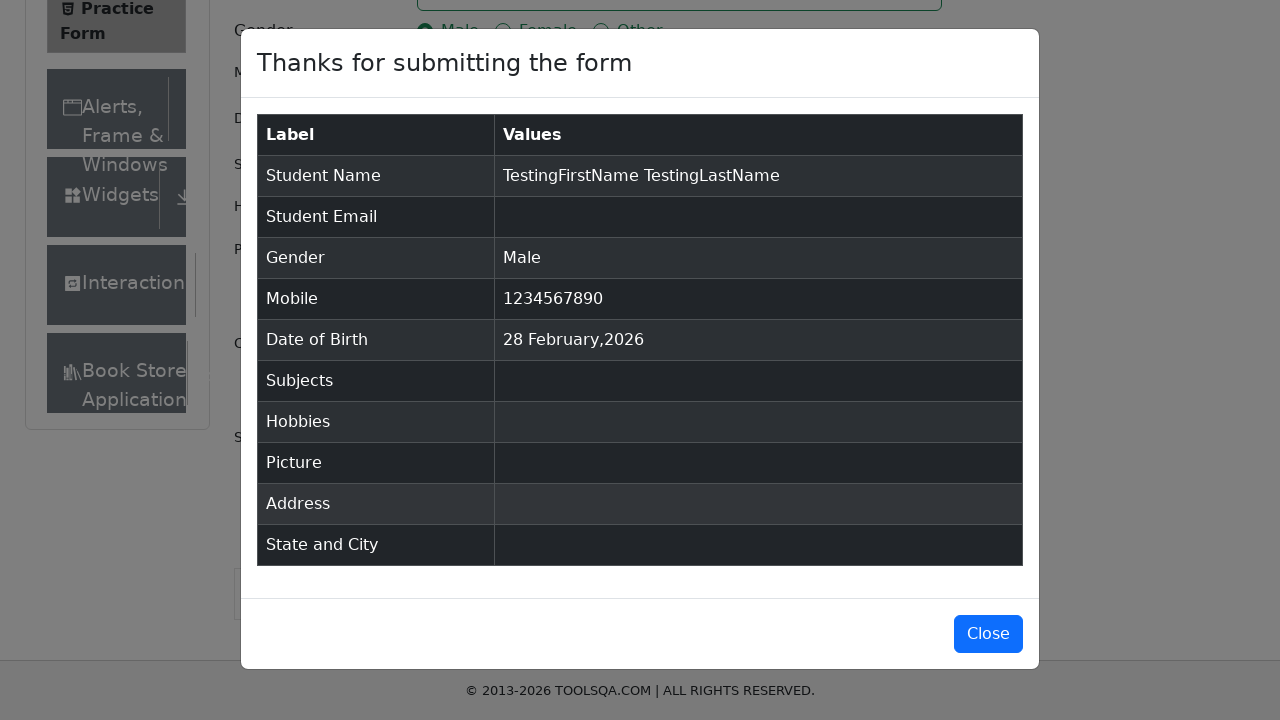

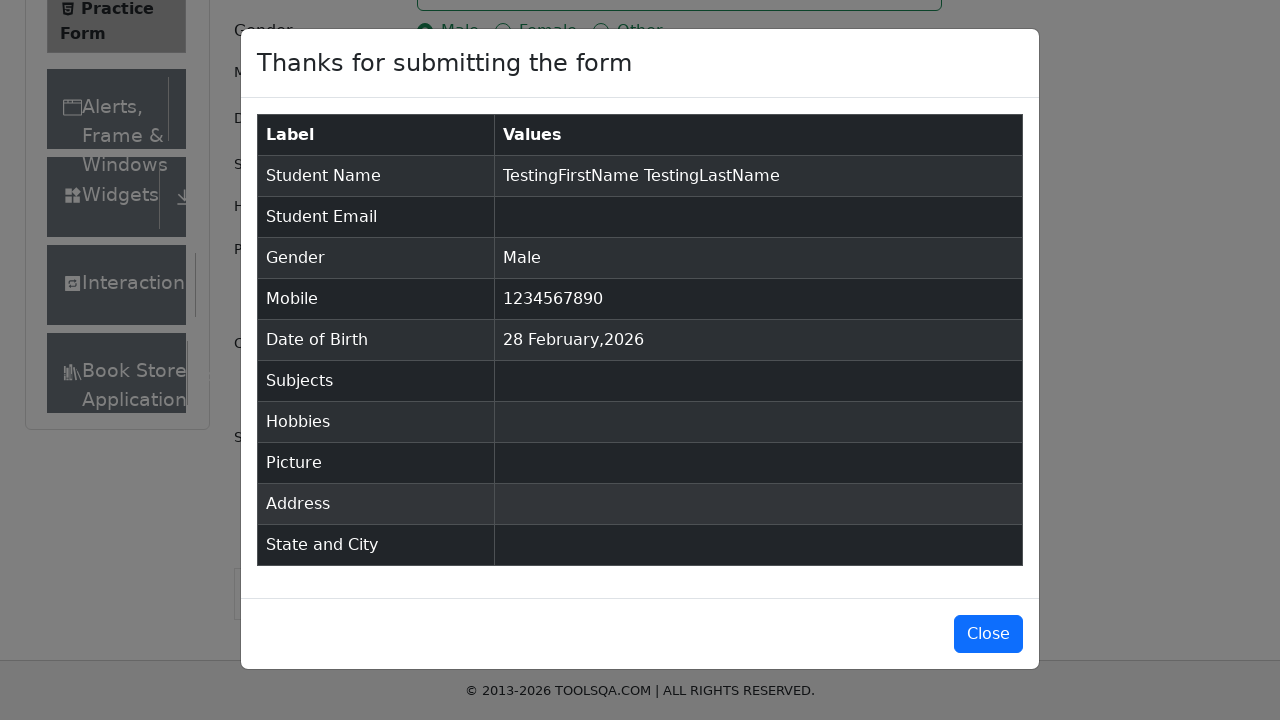